Tests JavaScript alert handling by clicking a button that triggers an alert, accepting the alert, reading a value from the page to perform a calculation, entering the result in a form field, and submitting the form.

Starting URL: https://suninjuly.github.io/alert_accept.html

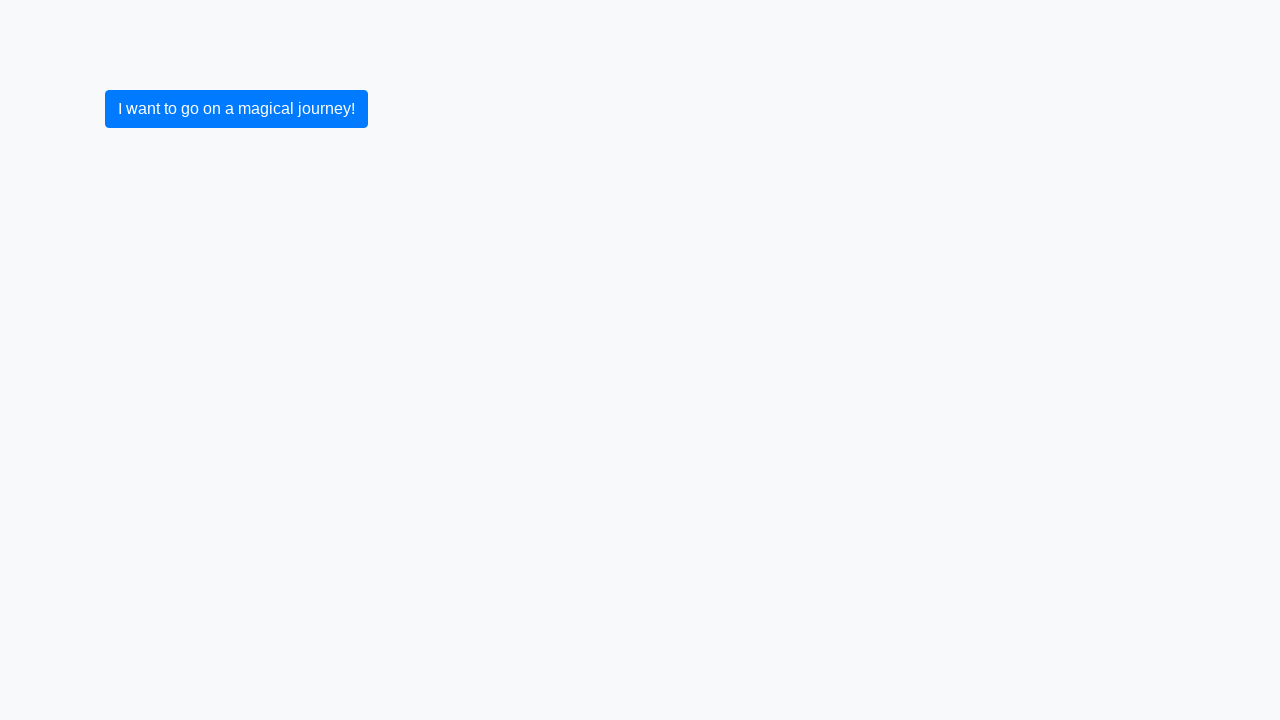

Set up dialog handler to accept alerts
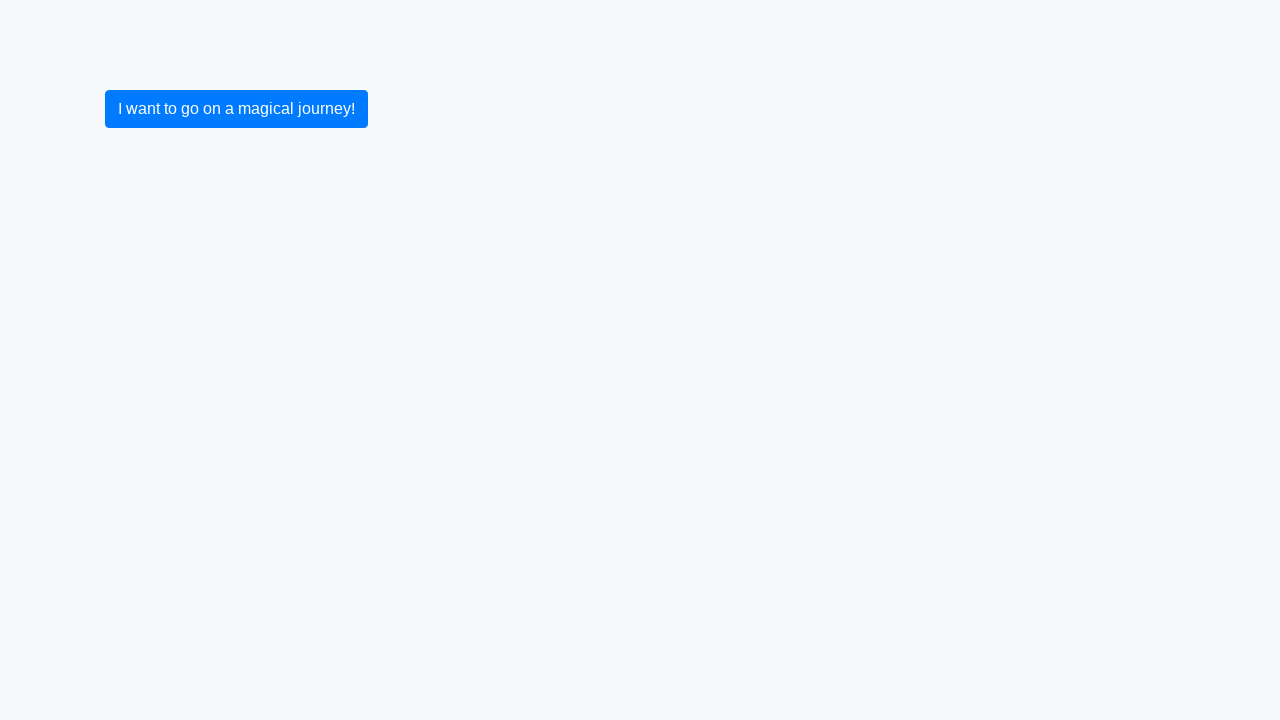

Clicked the primary button to trigger the alert at (236, 109) on .btn.btn-primary
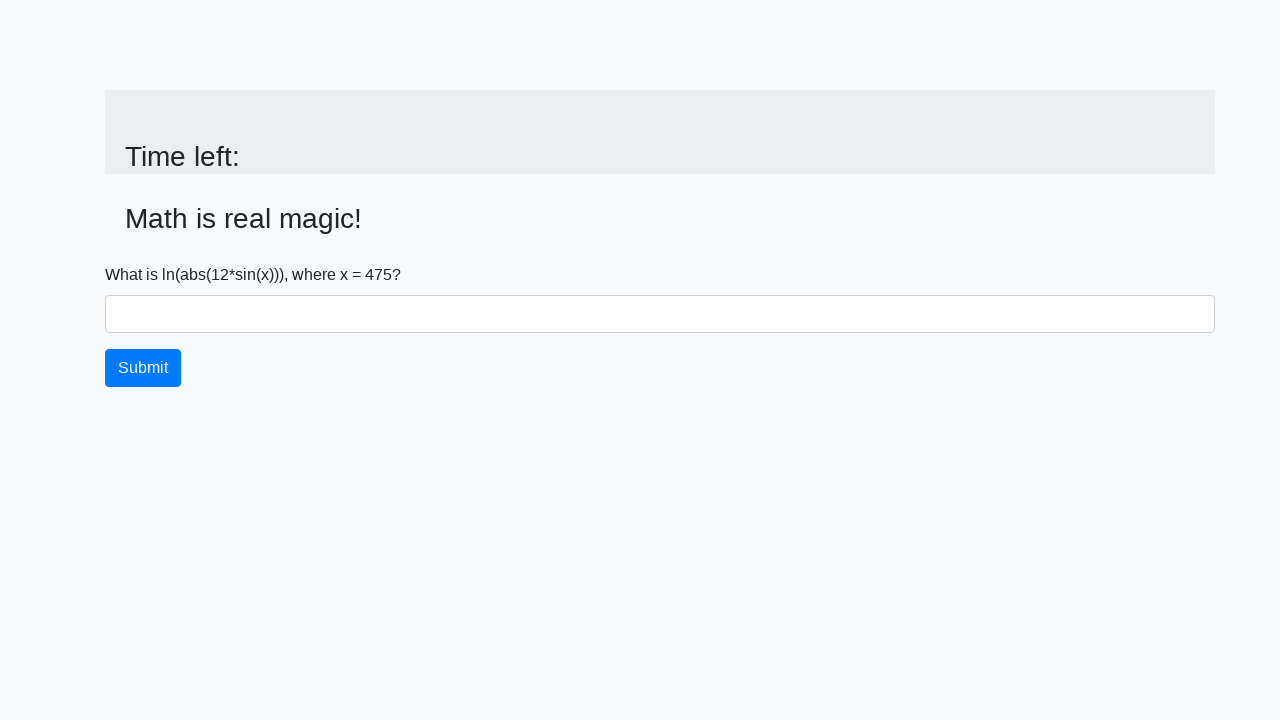

Alert was accepted and input value element loaded
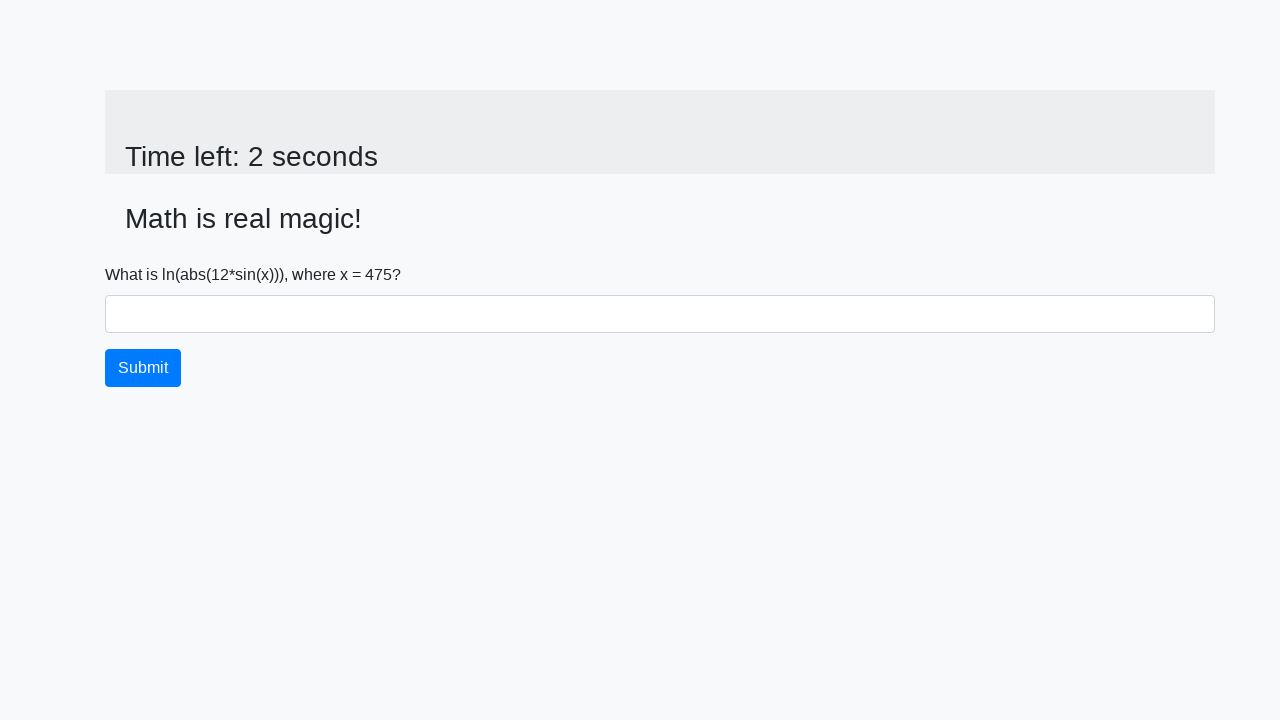

Retrieved x value from page: 475
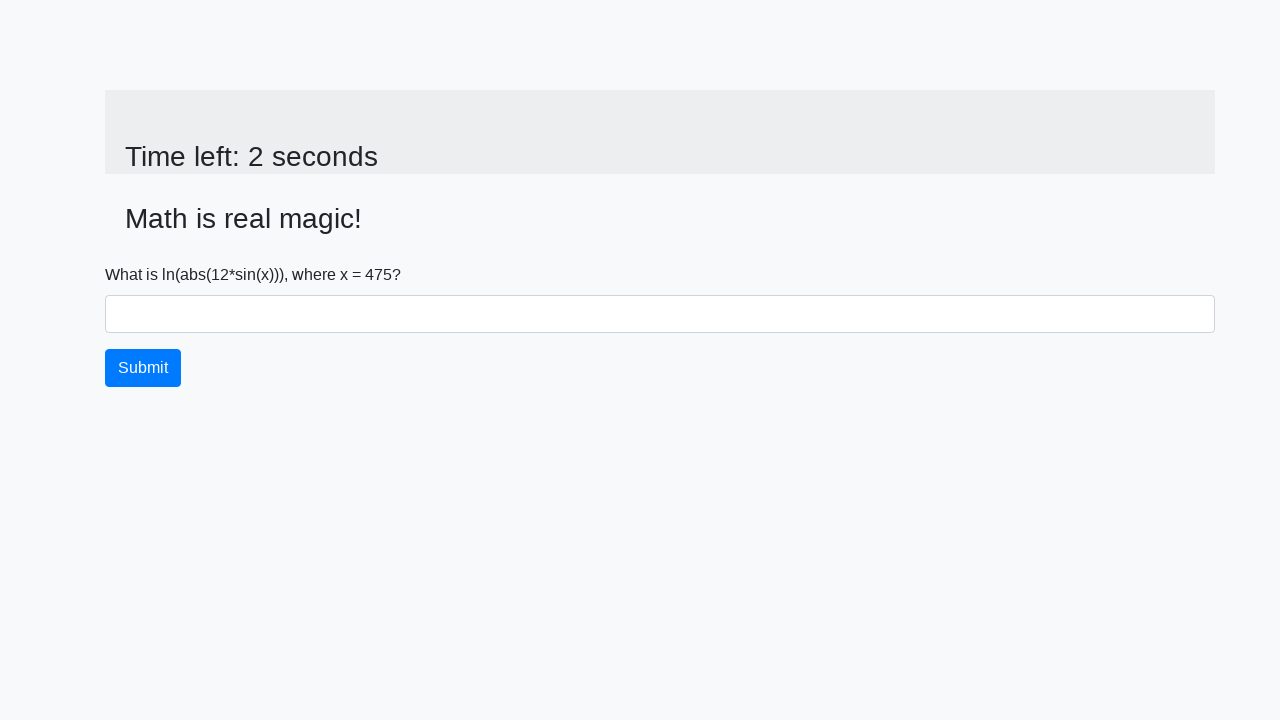

Calculated result: 1.9412749549630826
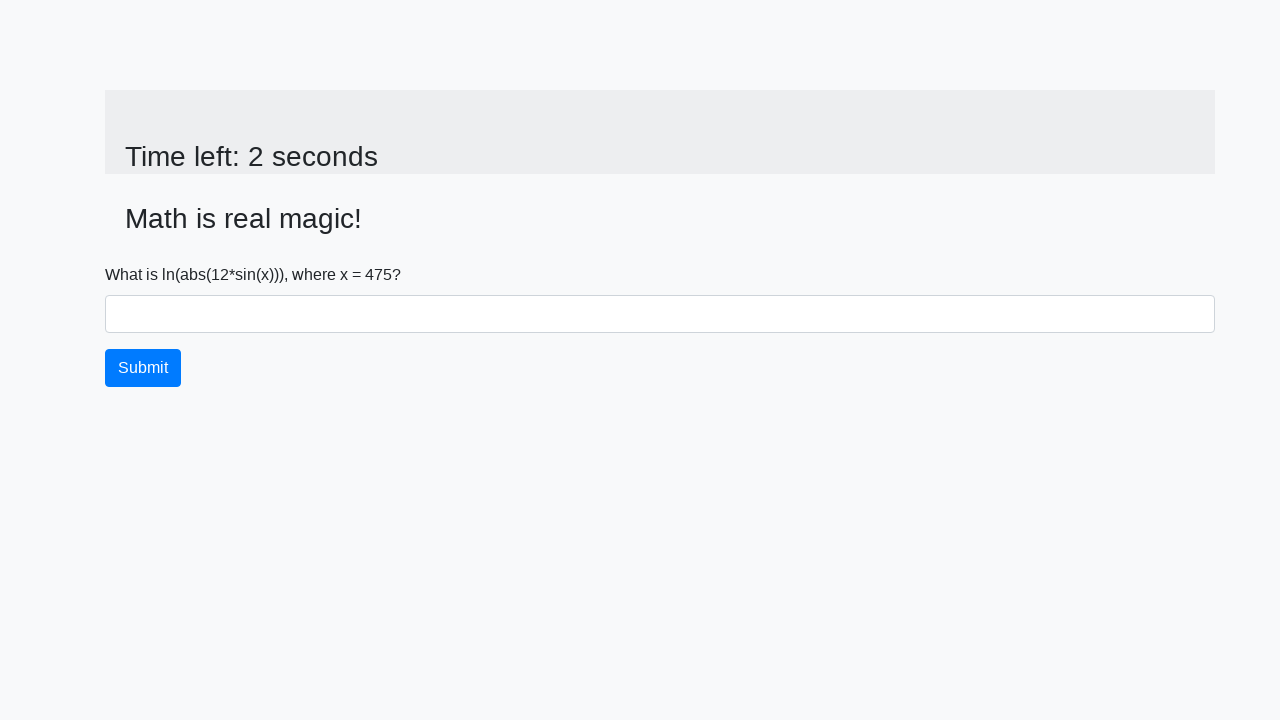

Filled answer field with calculated value: 1.9412749549630826 on #answer
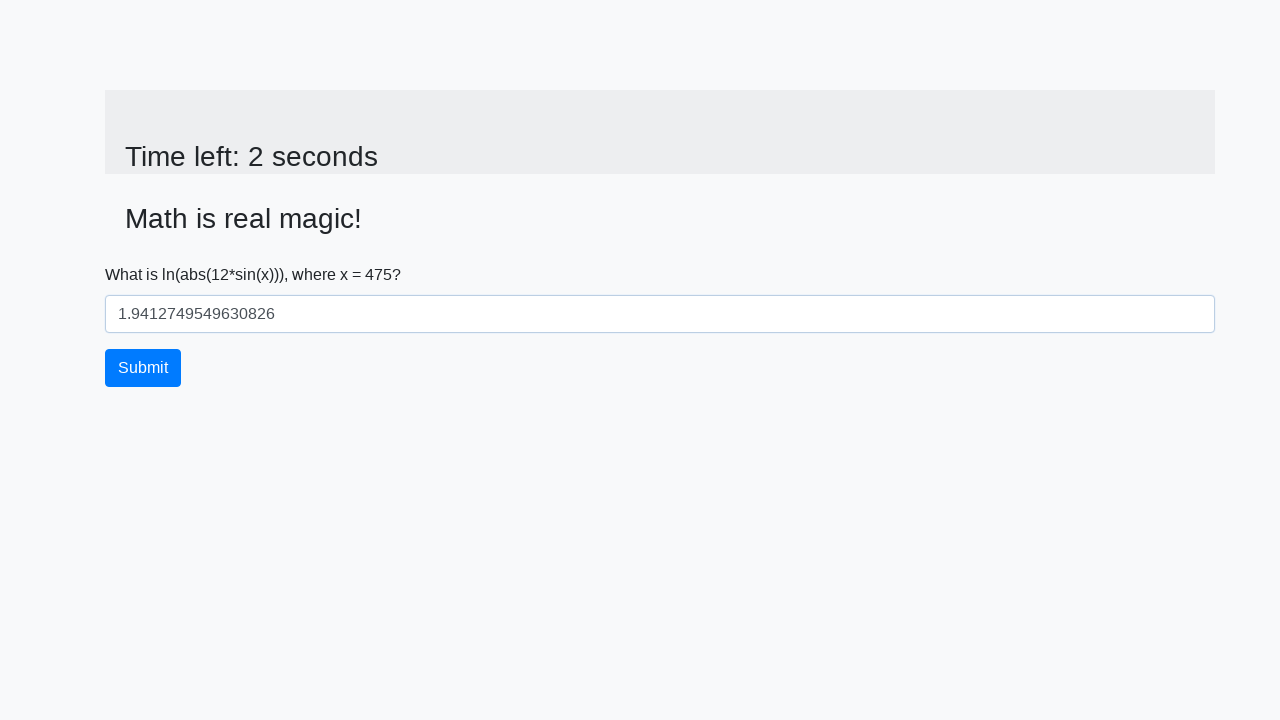

Clicked the submit button at (143, 368) on button.btn
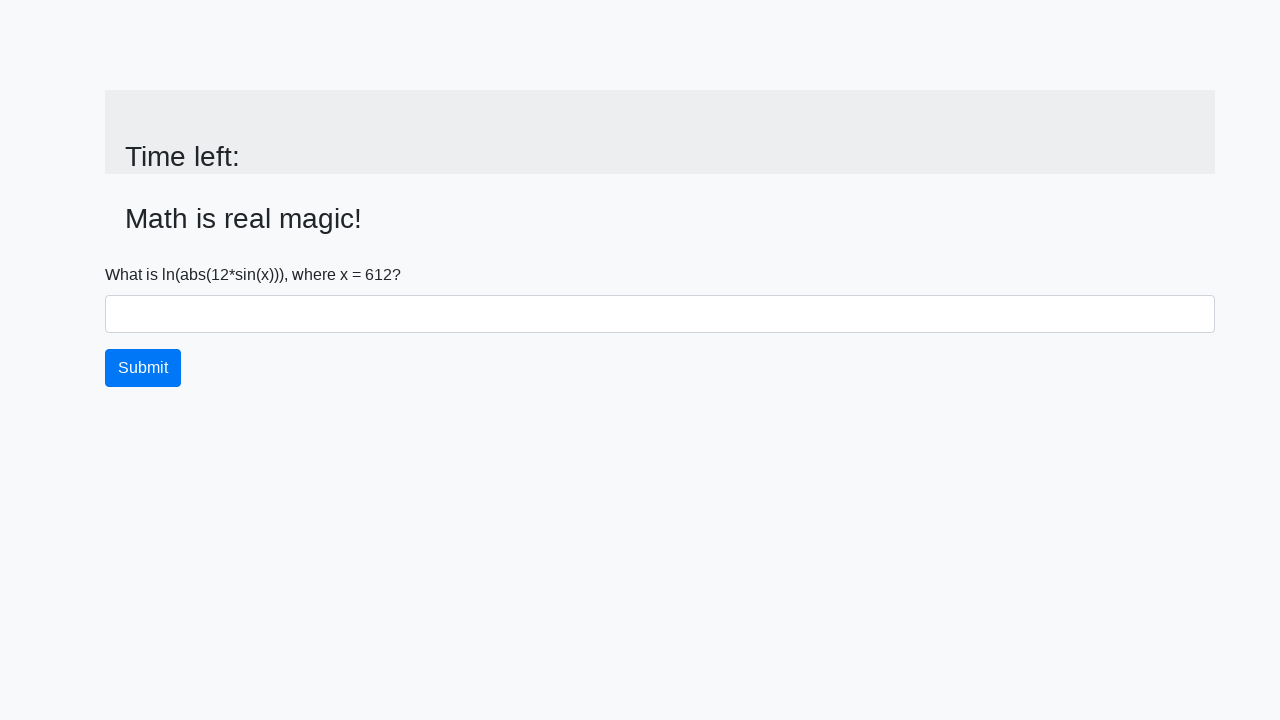

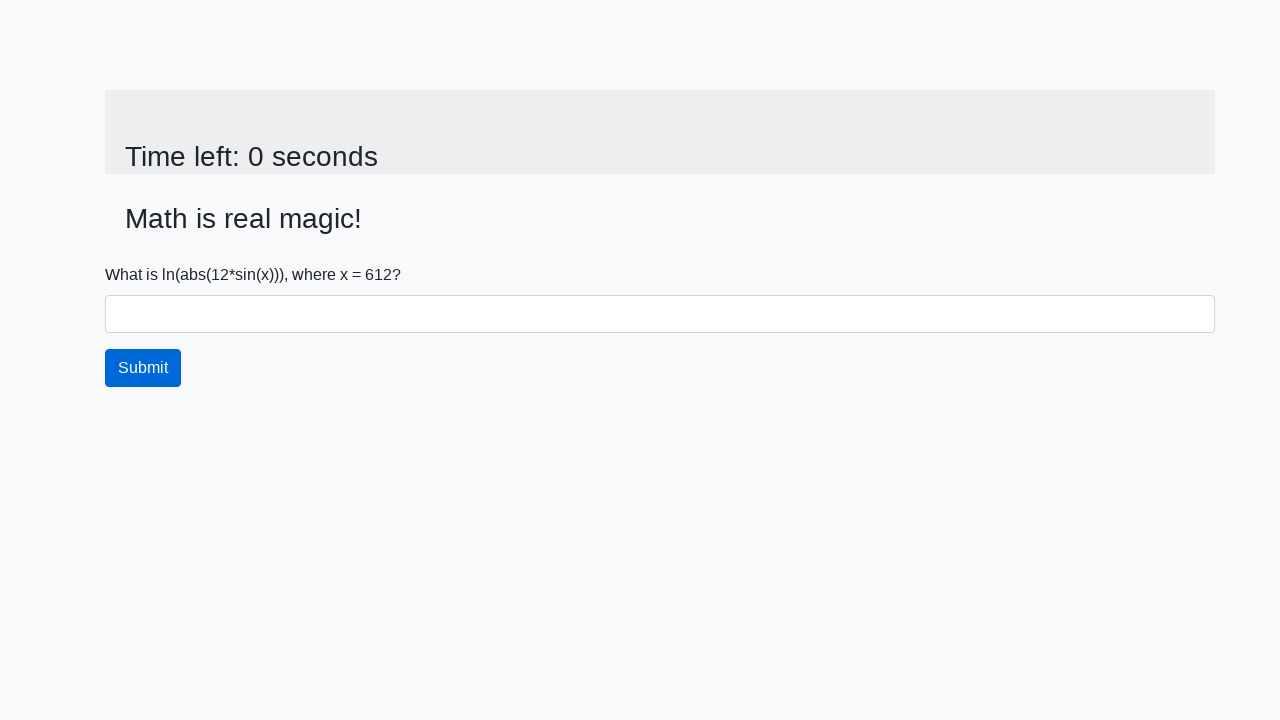